Tests form interaction on a practice automation page by clicking a radio button and filling in text fields with name and key values

Starting URL: https://rahulshettyacademy.com/AutomationPractice/

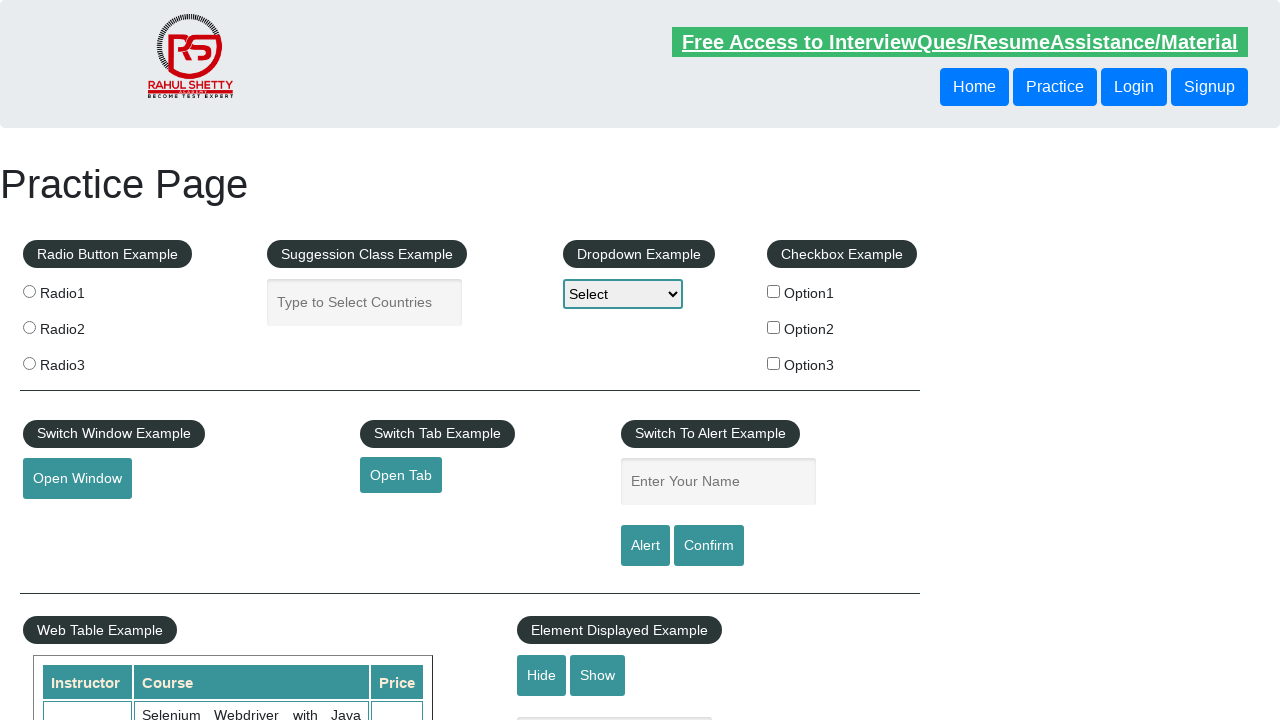

Clicked the first radio button at (29, 291) on input[value='radio1']
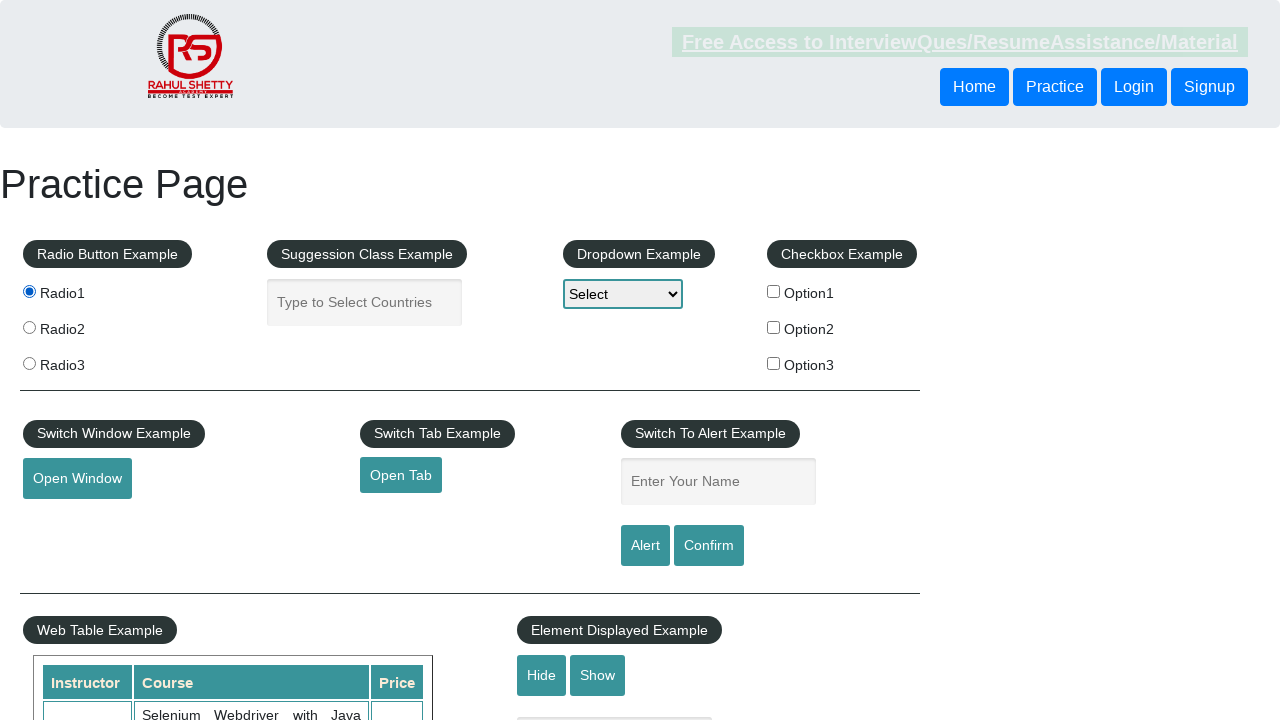

Filled name field with 'bikash' on #name
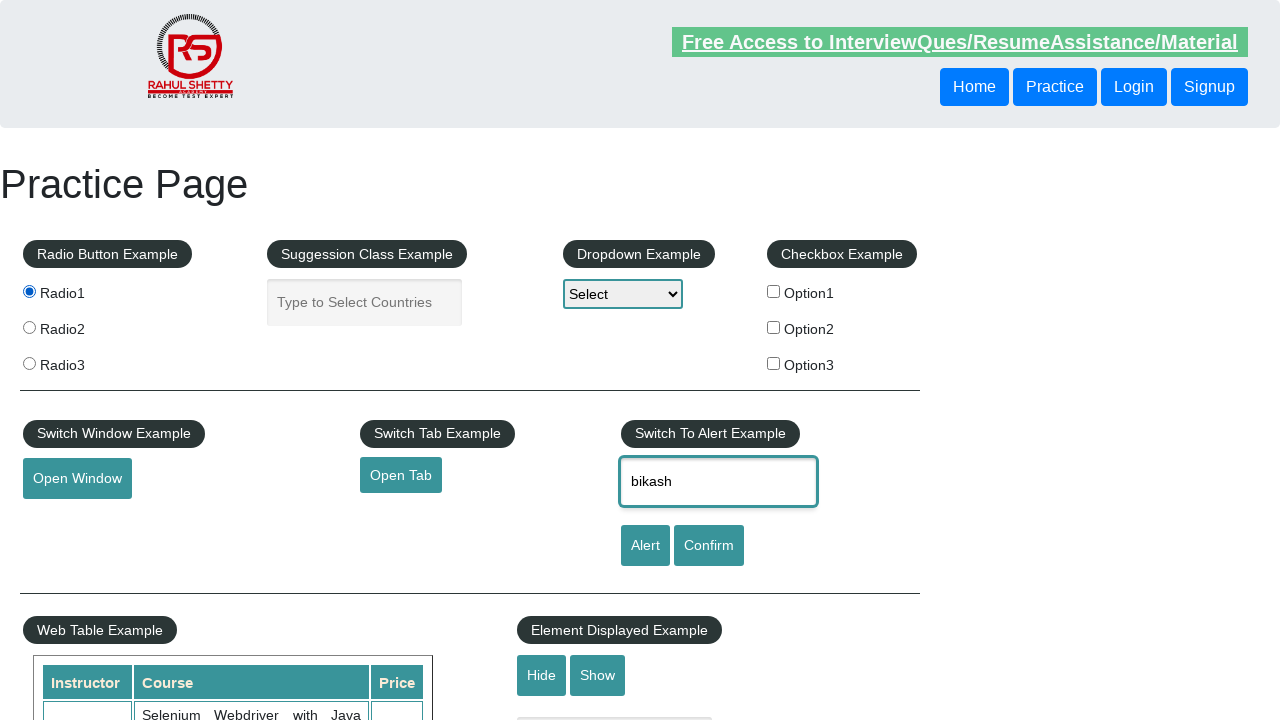

Filled inputs field with 'P_key' on .inputs
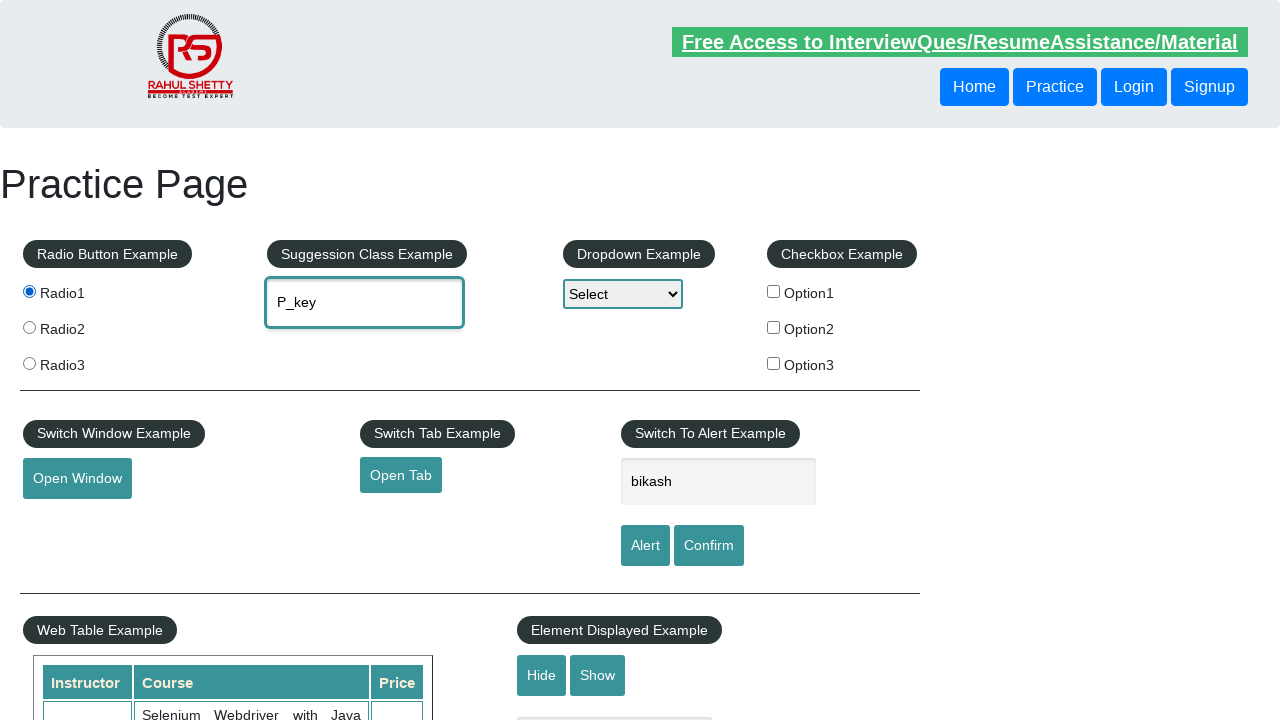

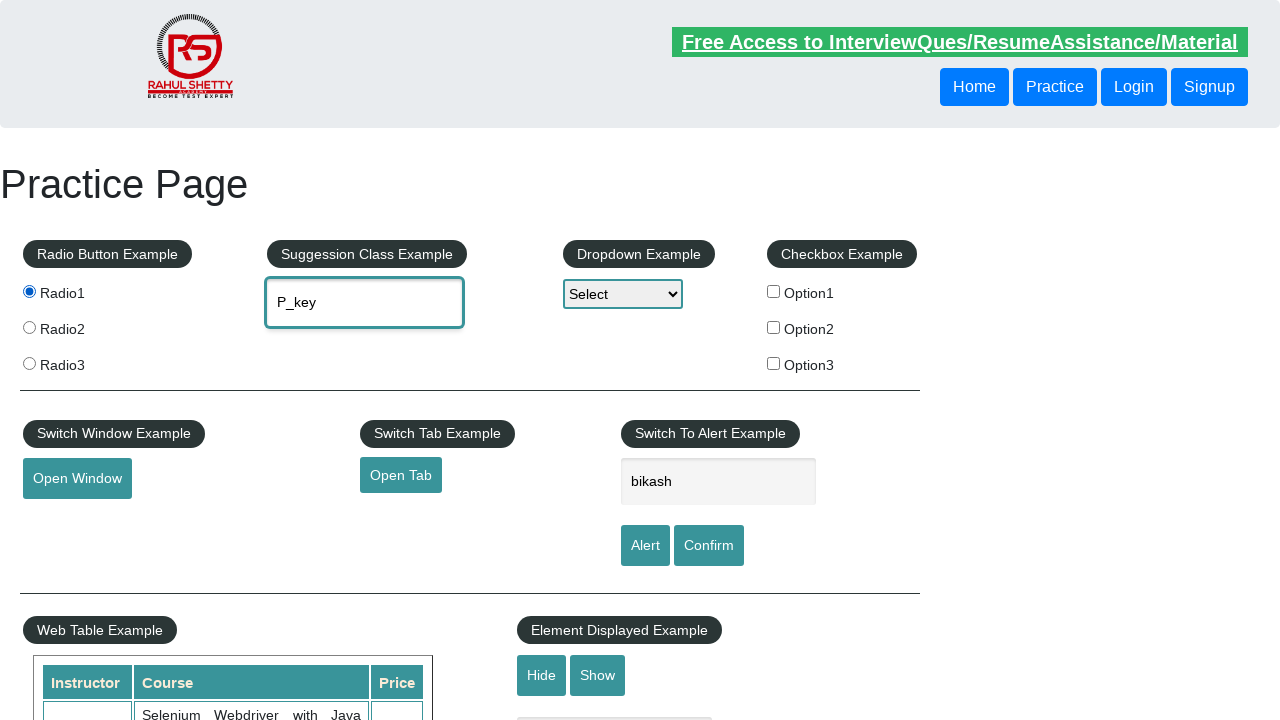